Tests calendar date picker functionality by opening a date picker and selecting a specific date (24th) from the calendar

Starting URL: http://seleniumpractise.blogspot.com/2016/08/how-to-handle-calendar-in-selenium.html

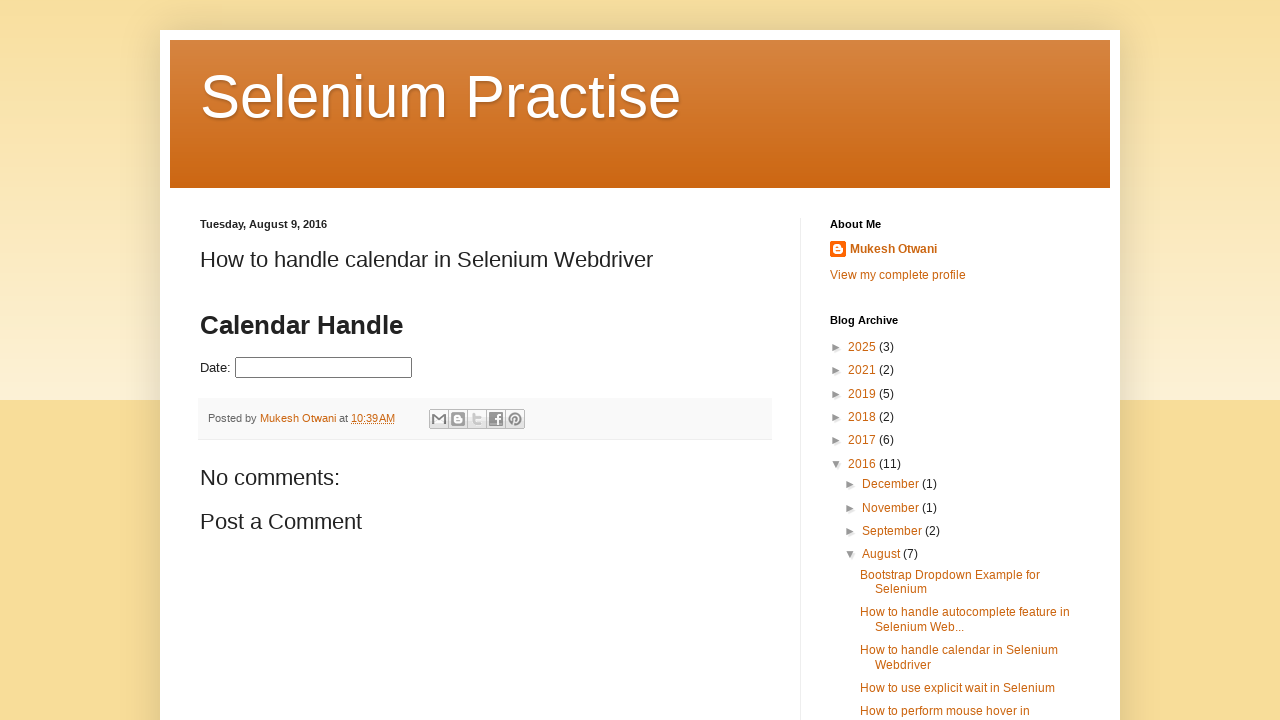

Clicked on date picker input to open calendar at (324, 368) on #datepicker
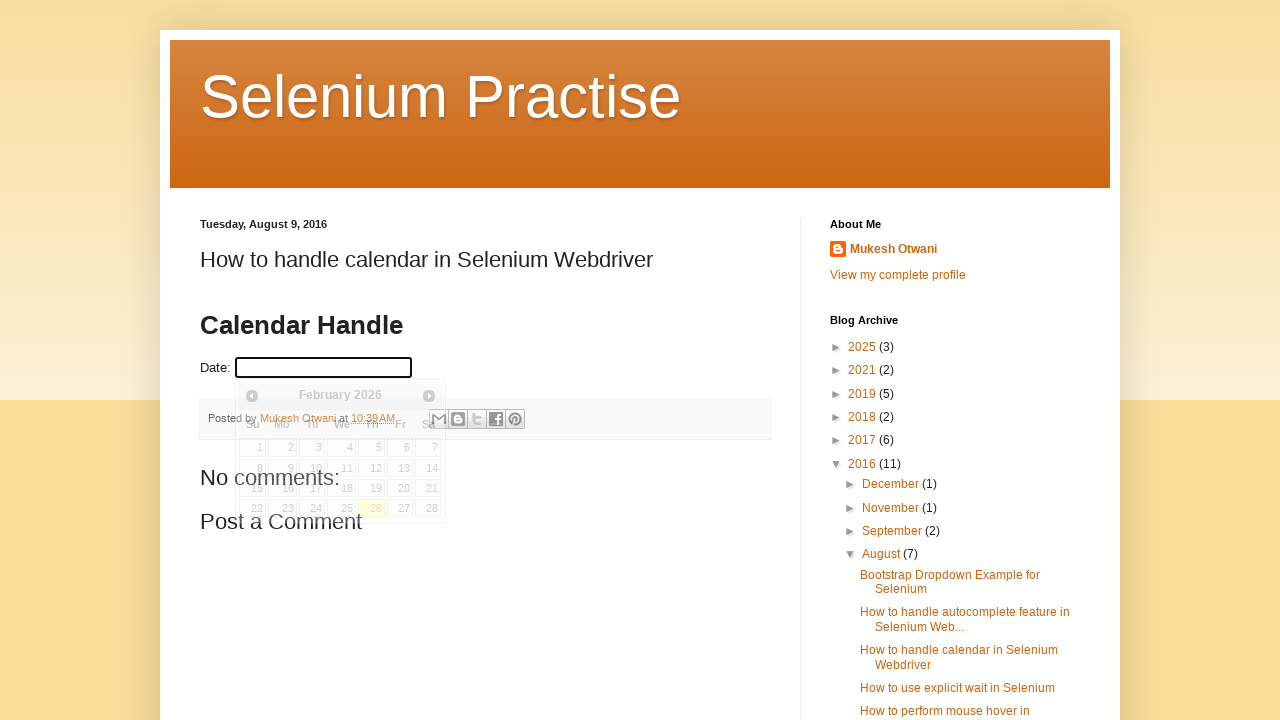

Calendar widget loaded and is visible
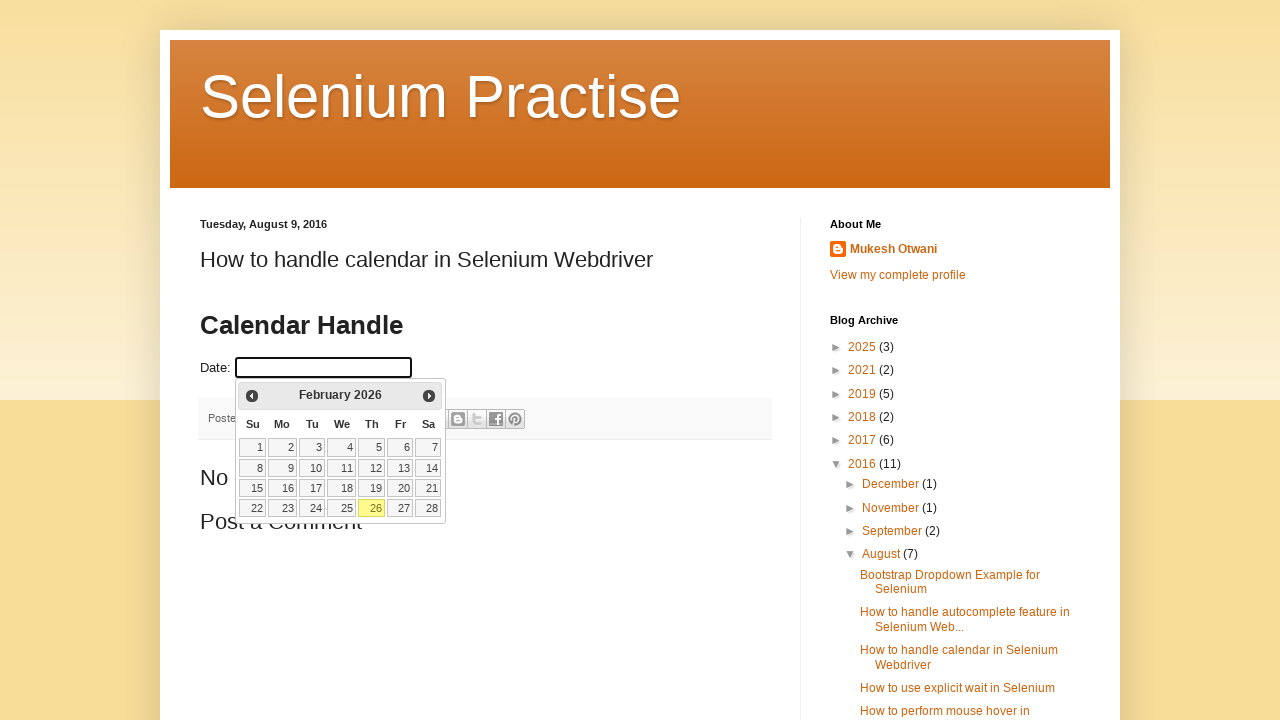

Selected date 24 from the calendar at (312, 508) on table.ui-datepicker-calendar a >> nth=23
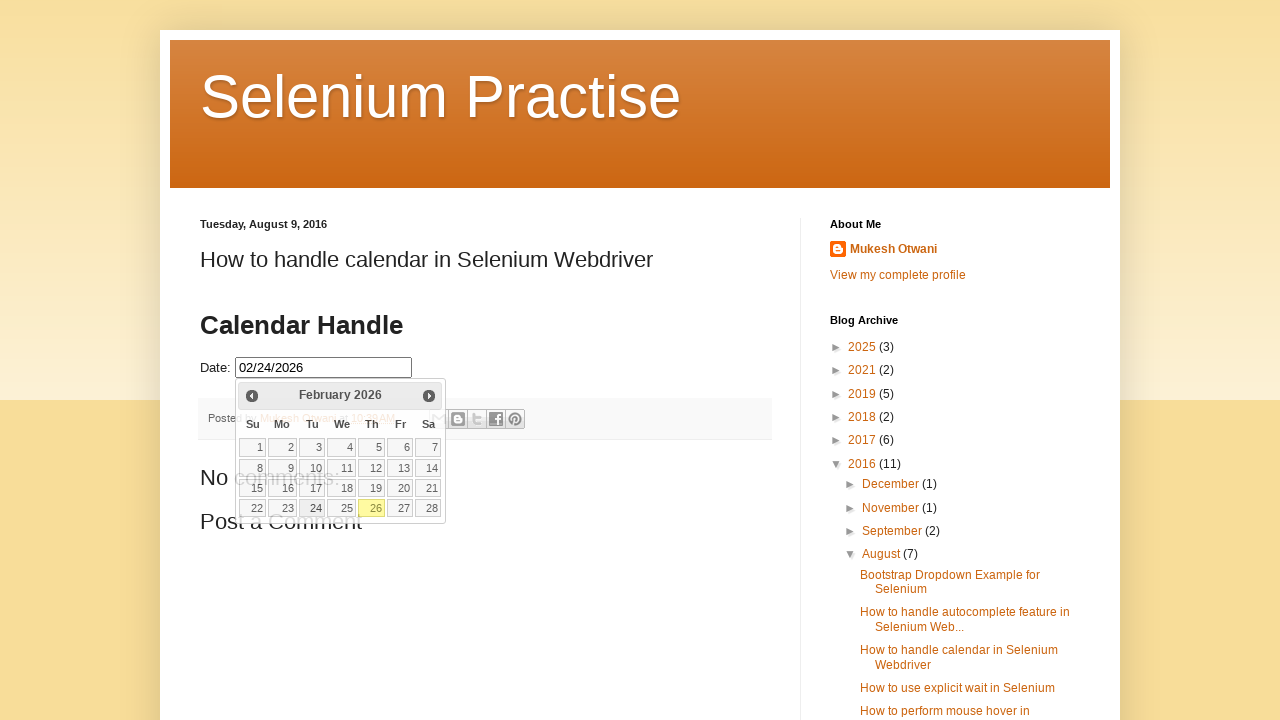

Verified page title matches expected value
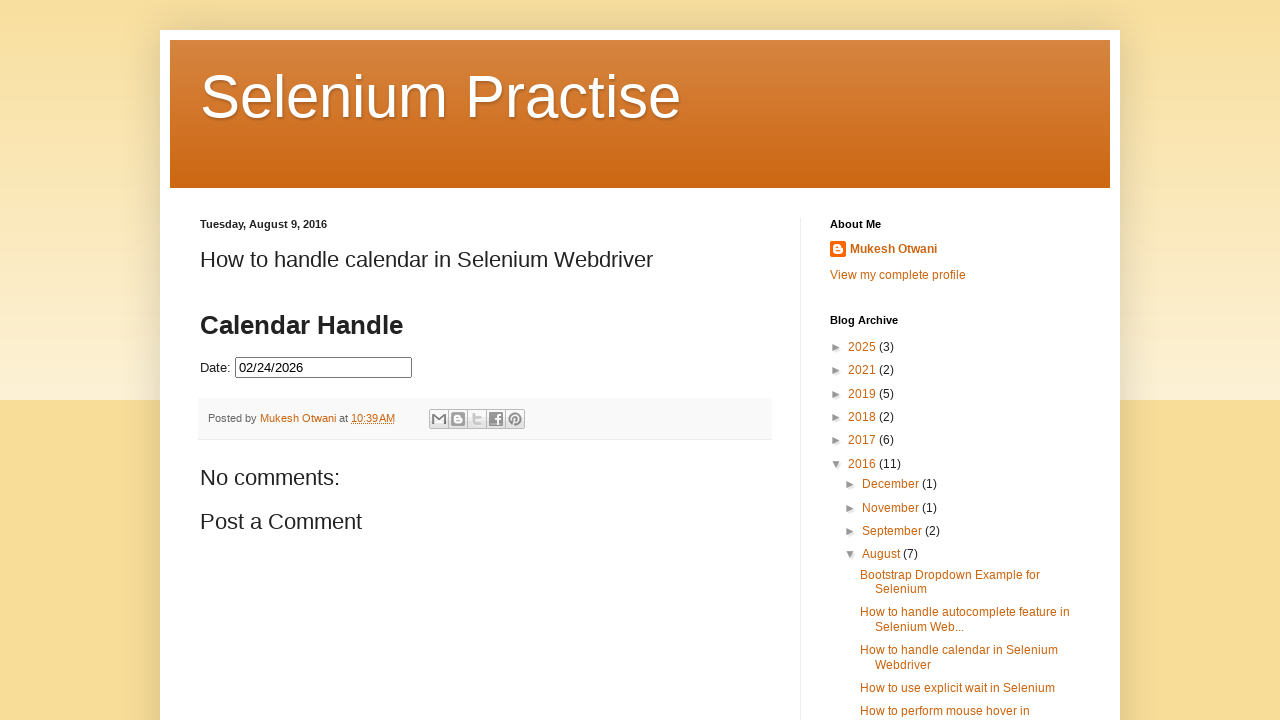

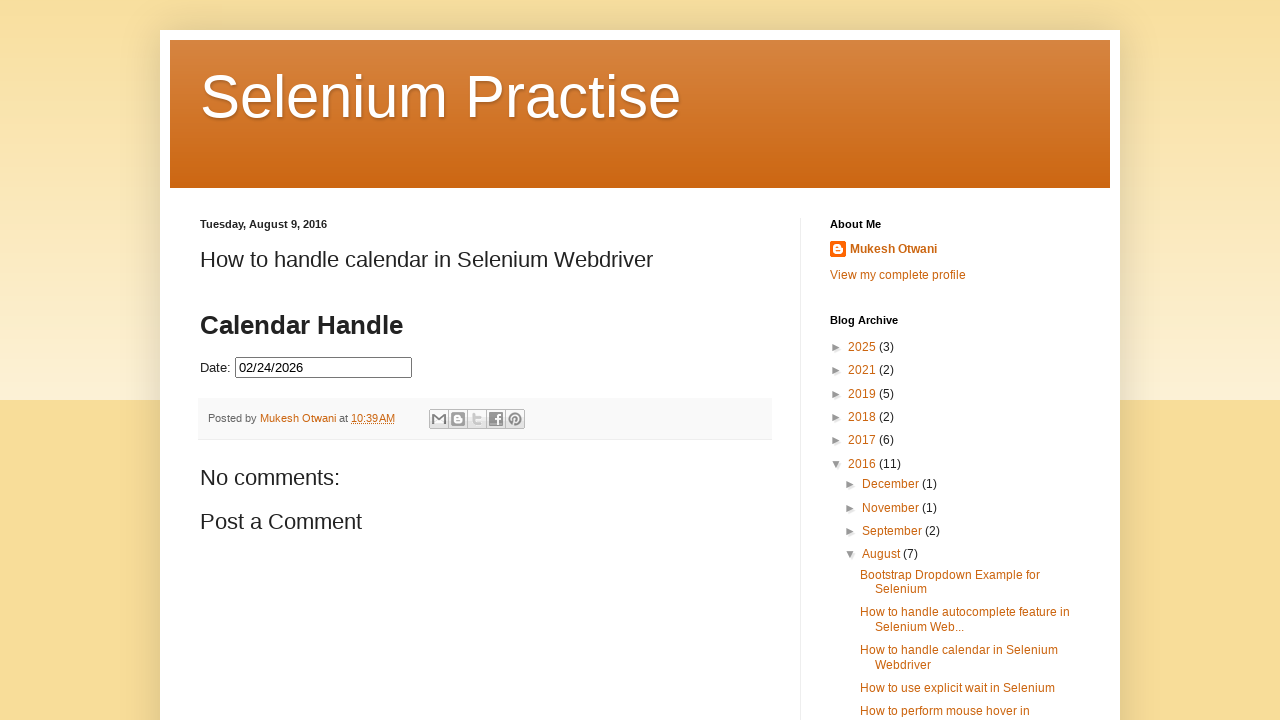